Navigates to the N2YO satellite tracking website and verifies that satellite latitude and longitude coordinate elements are displayed on the page.

Starting URL: https://www.n2yo.com/

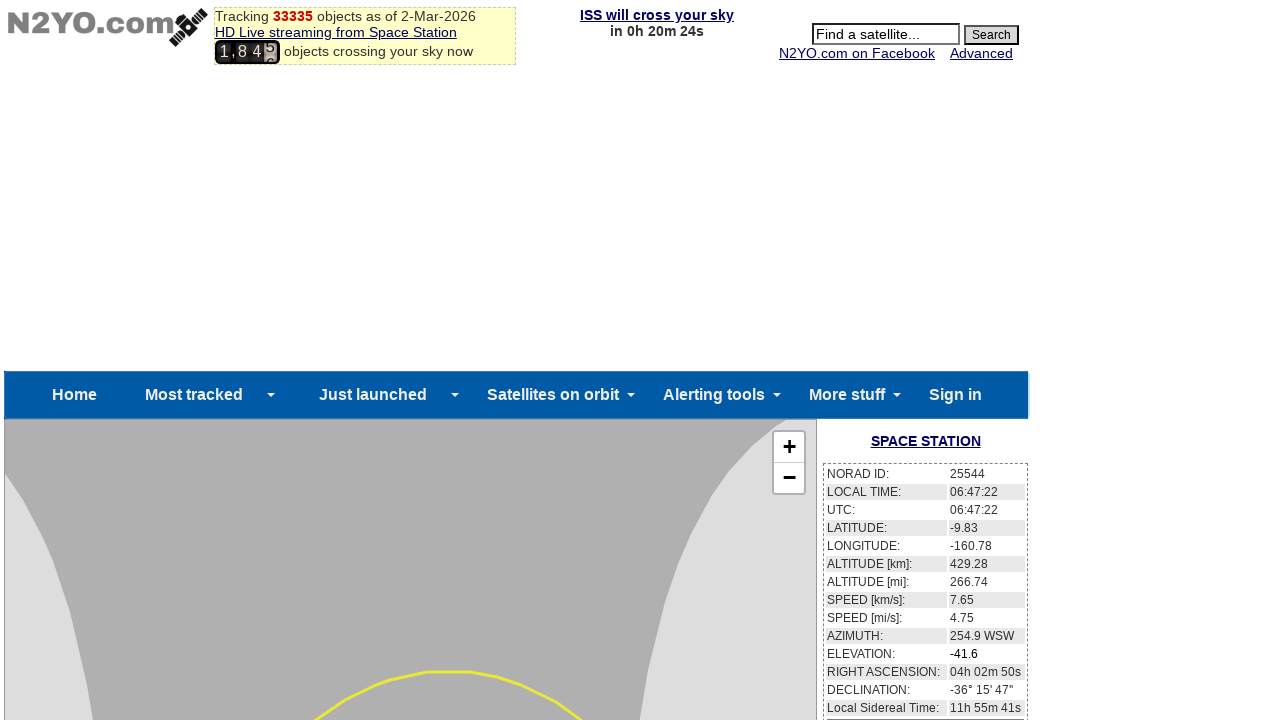

Waited for page to reach networkidle load state
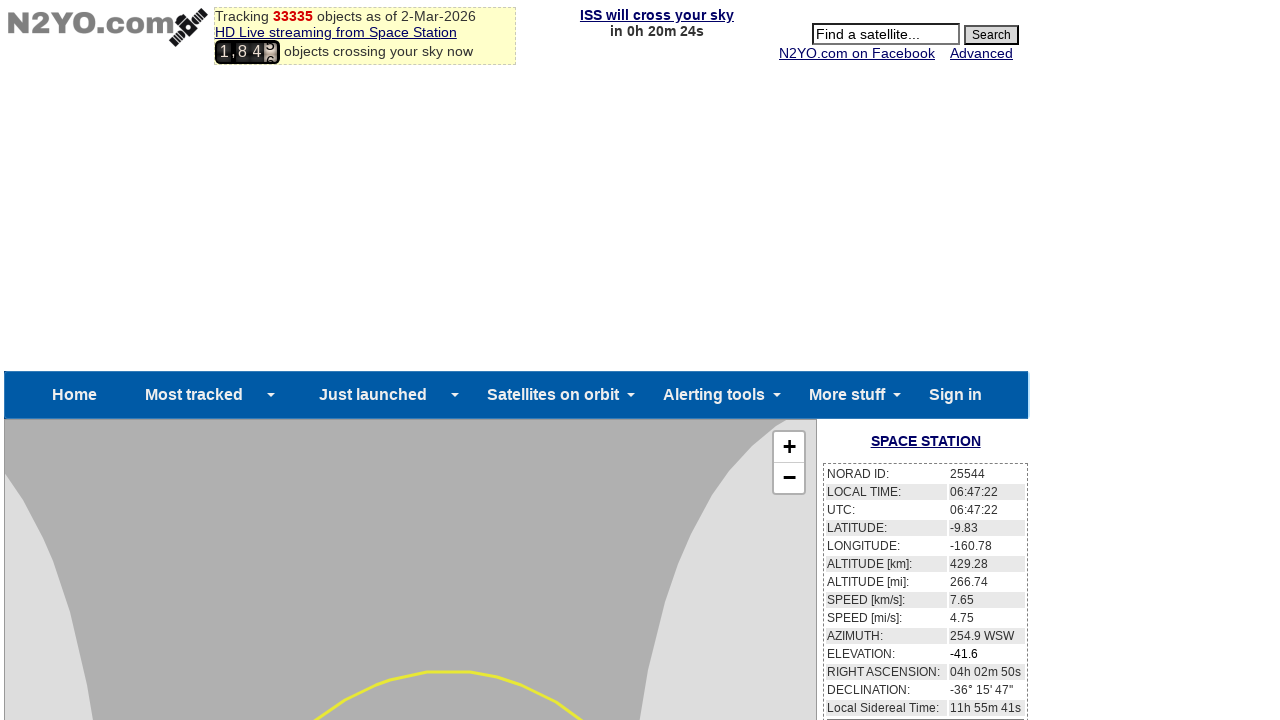

Waited for satellite latitude element (#satlat) to be present
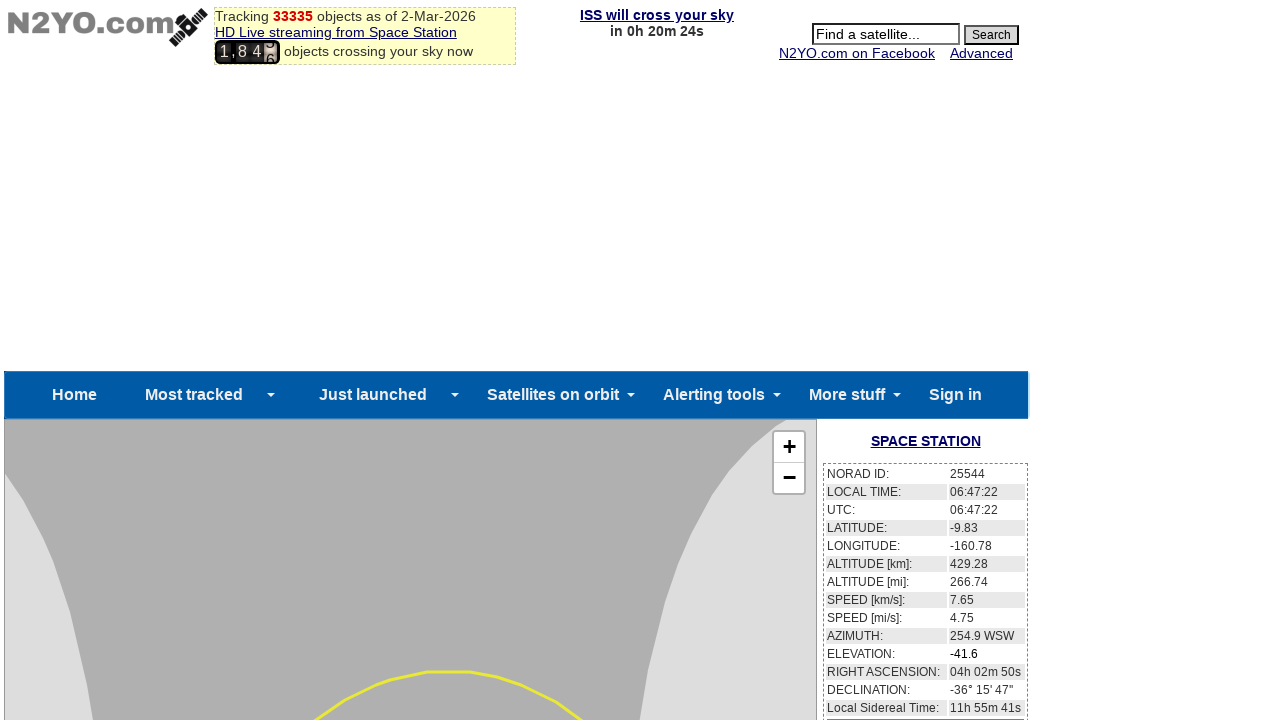

Waited for satellite longitude element (#satlng) to be present
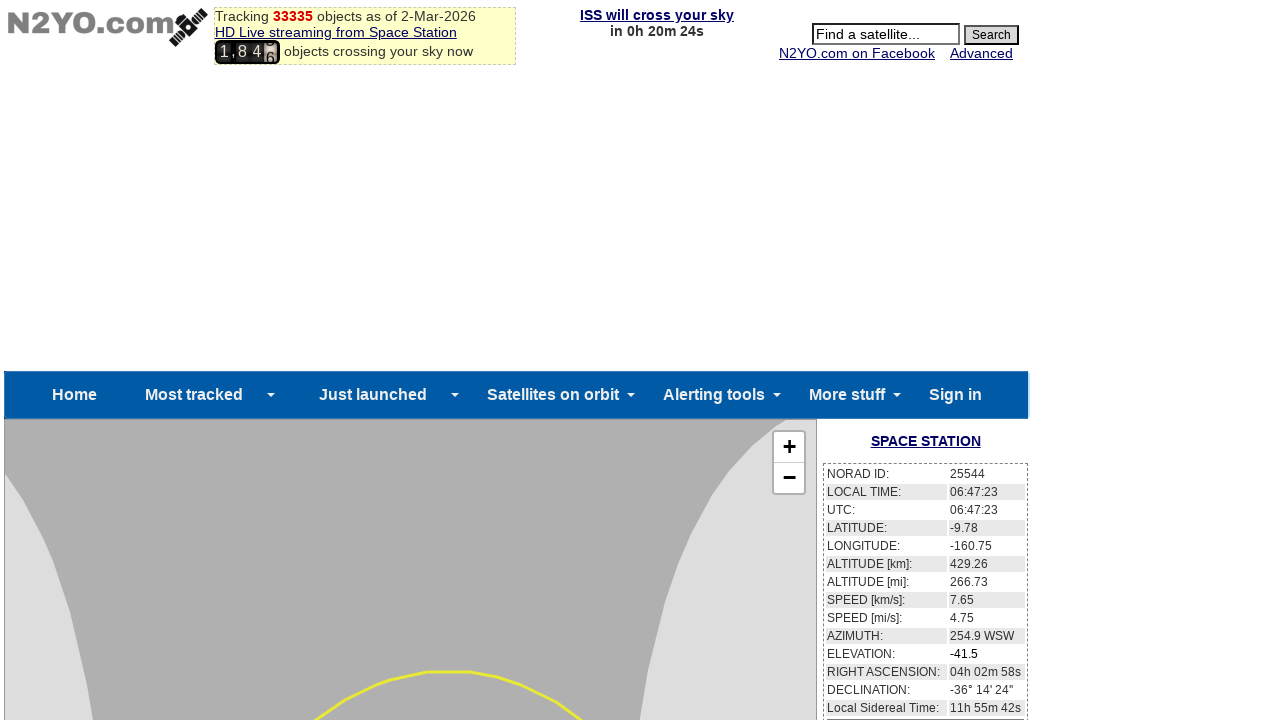

Located satellite latitude element (#satlat)
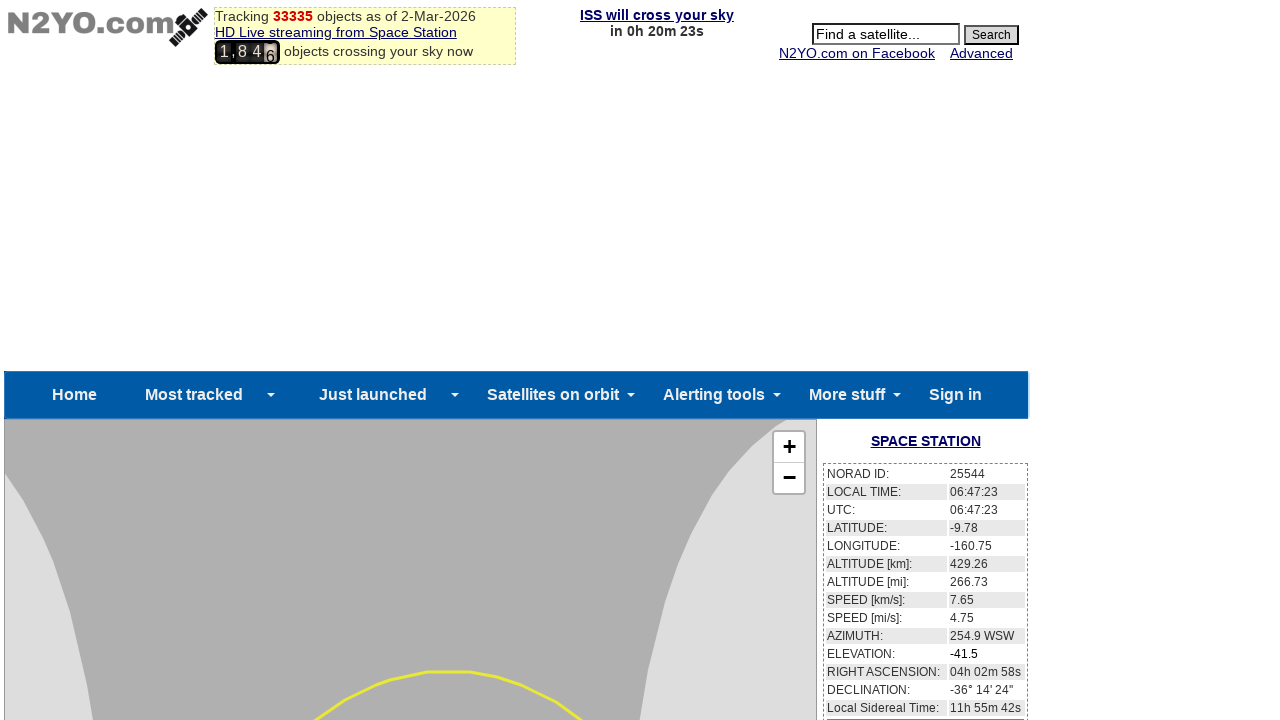

Verified satellite latitude element is visible
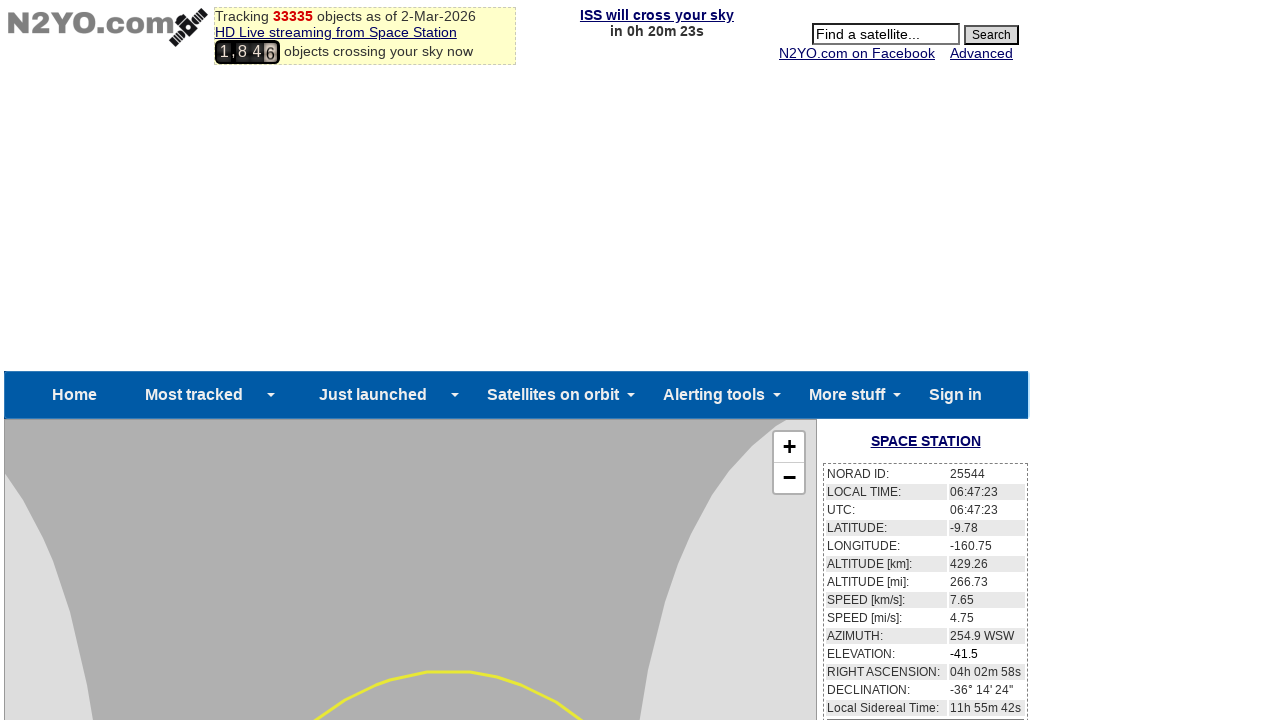

Located satellite longitude element (#satlng)
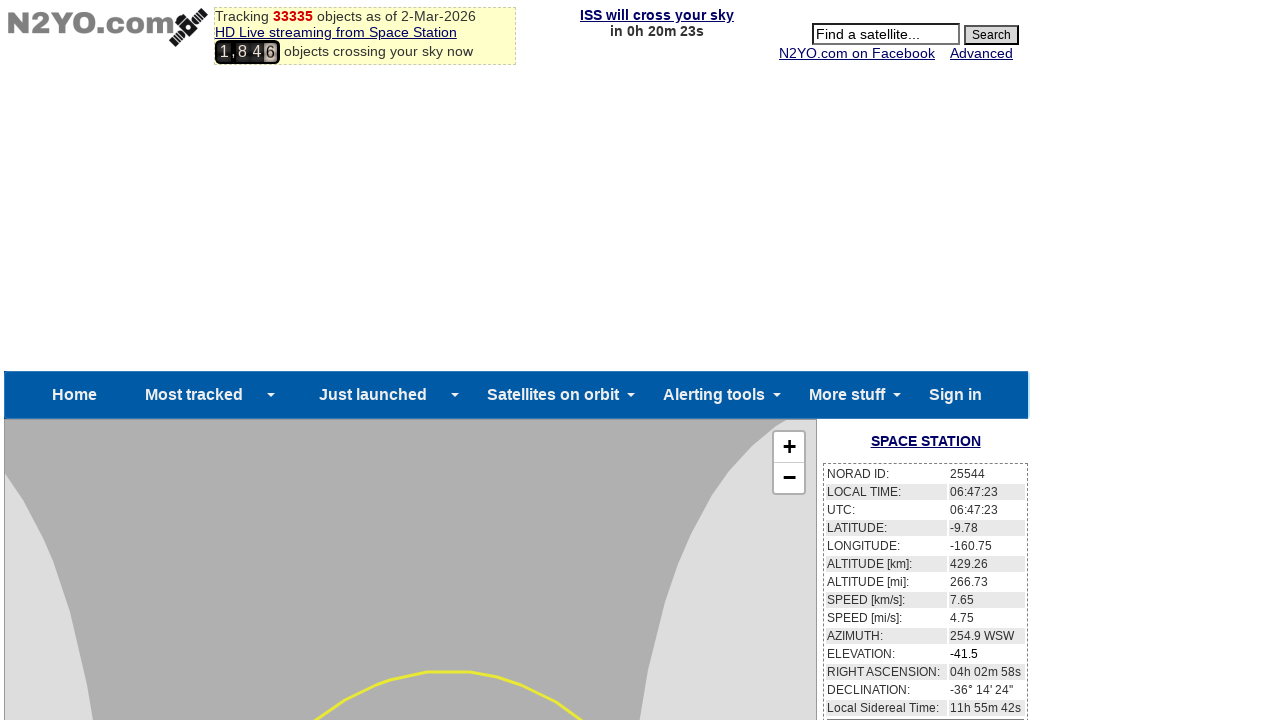

Verified satellite longitude element is visible
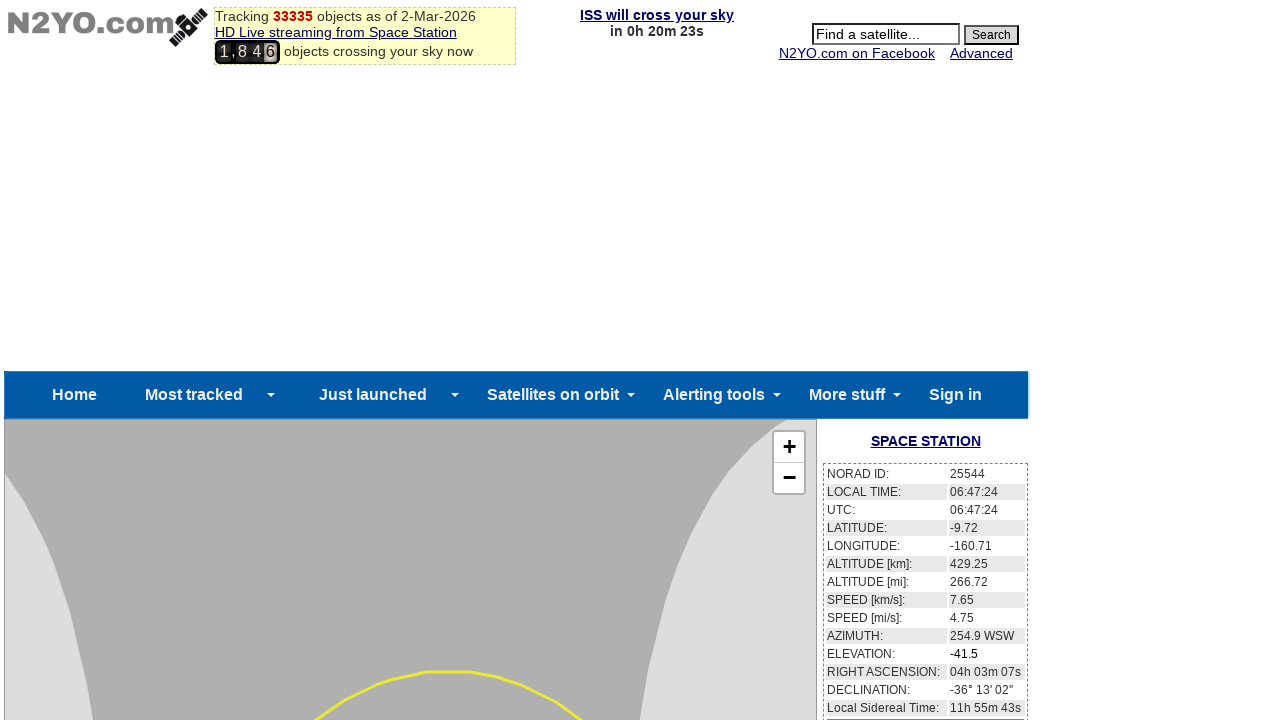

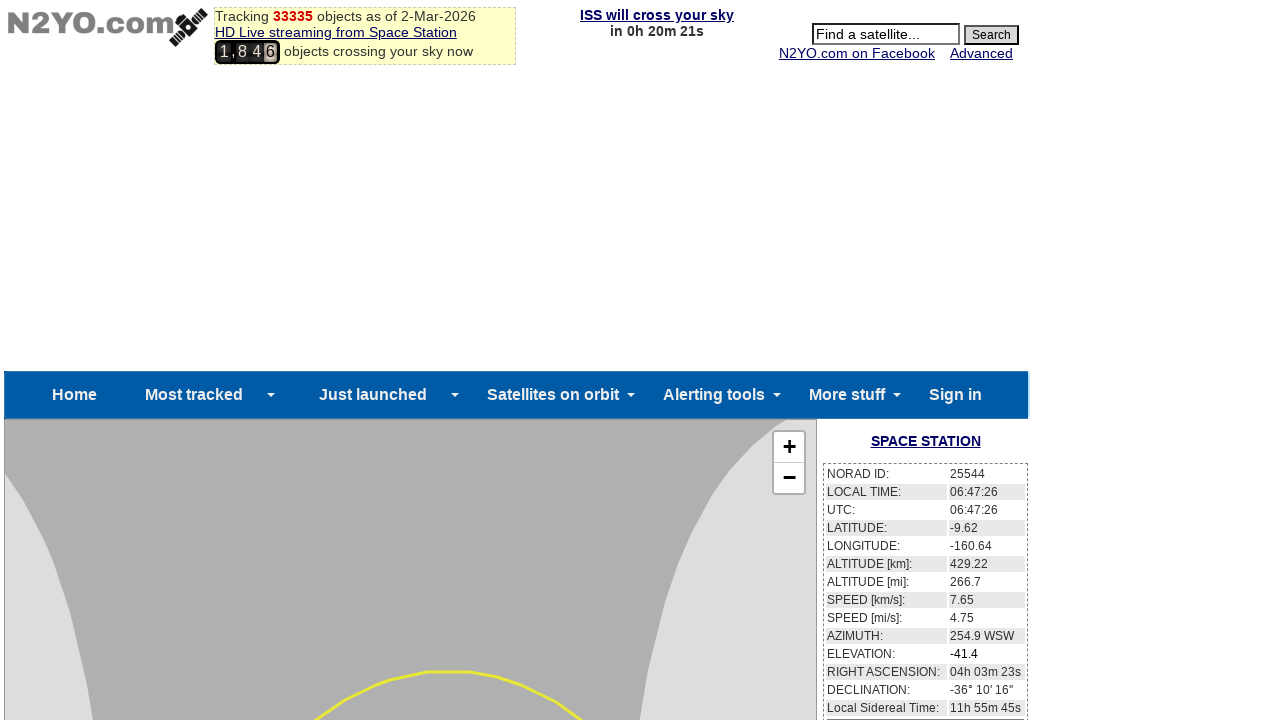